Tests browser window handling by opening new tabs and windows via buttons, verifying the content in the new window, then closing and switching back to the original window.

Starting URL: https://demoqa.com/browser-windows

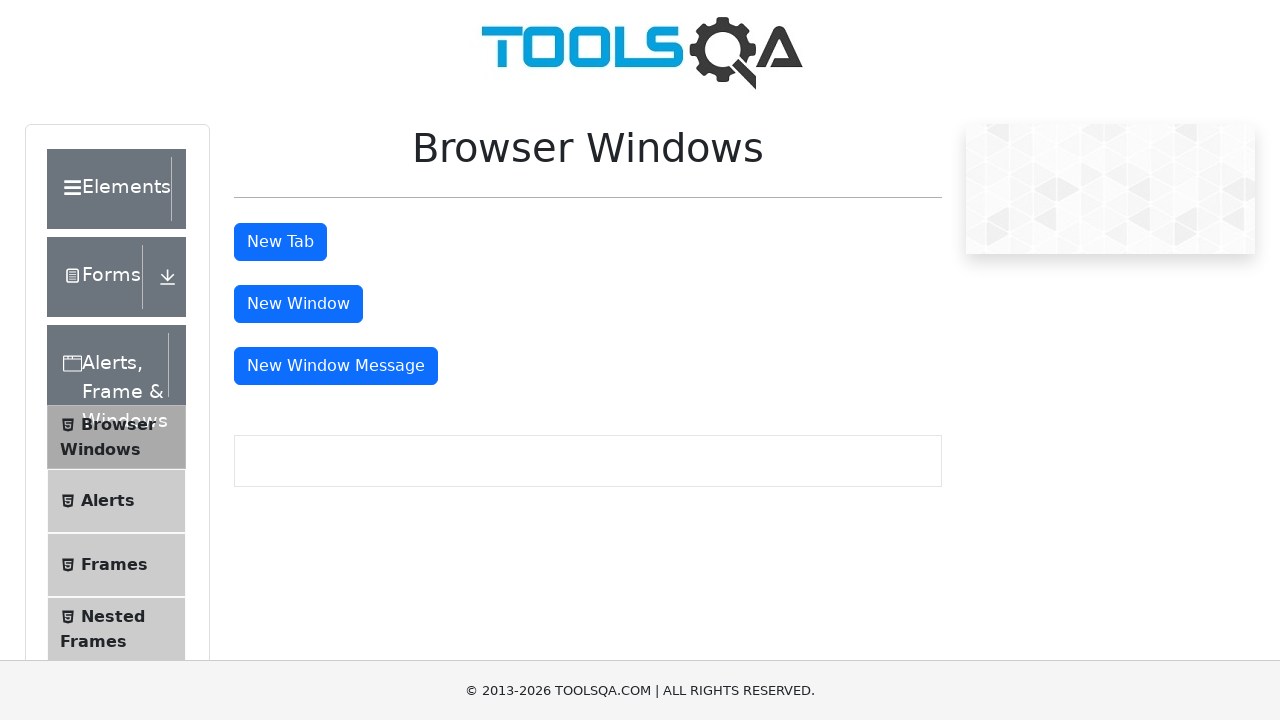

Clicked tab button to open new tab at (280, 242) on #tabButton
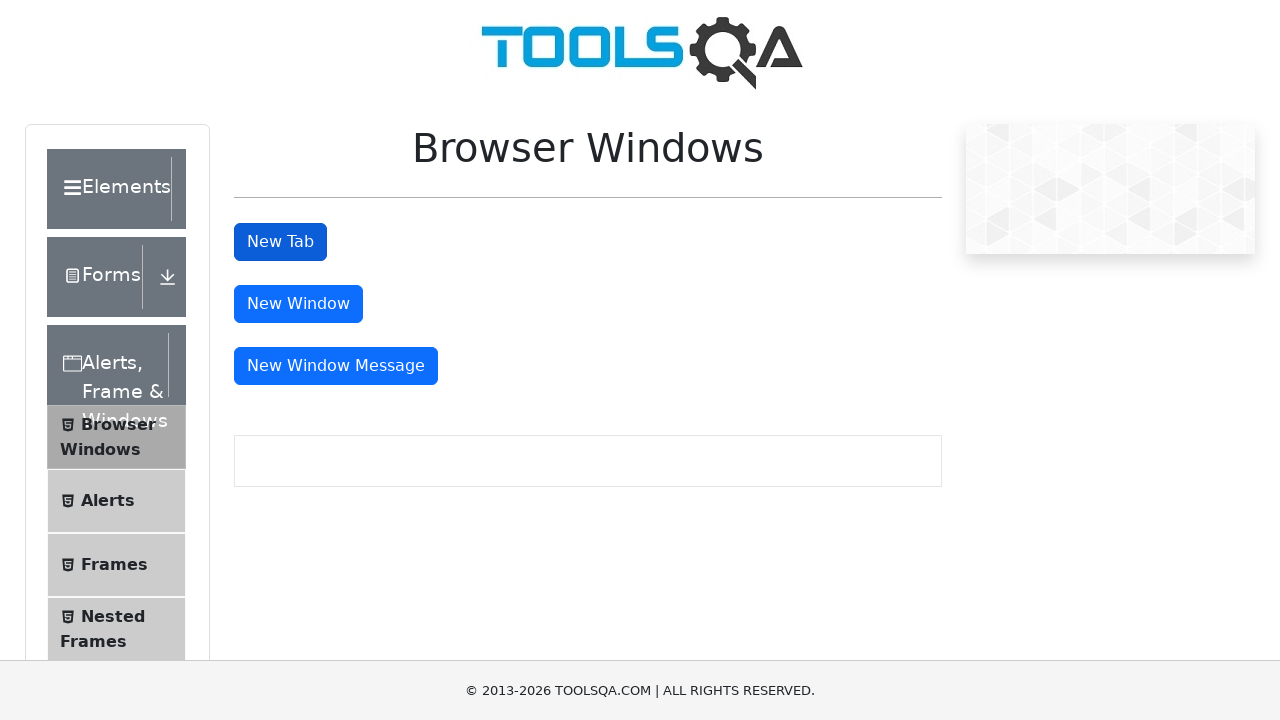

Captured new tab page object
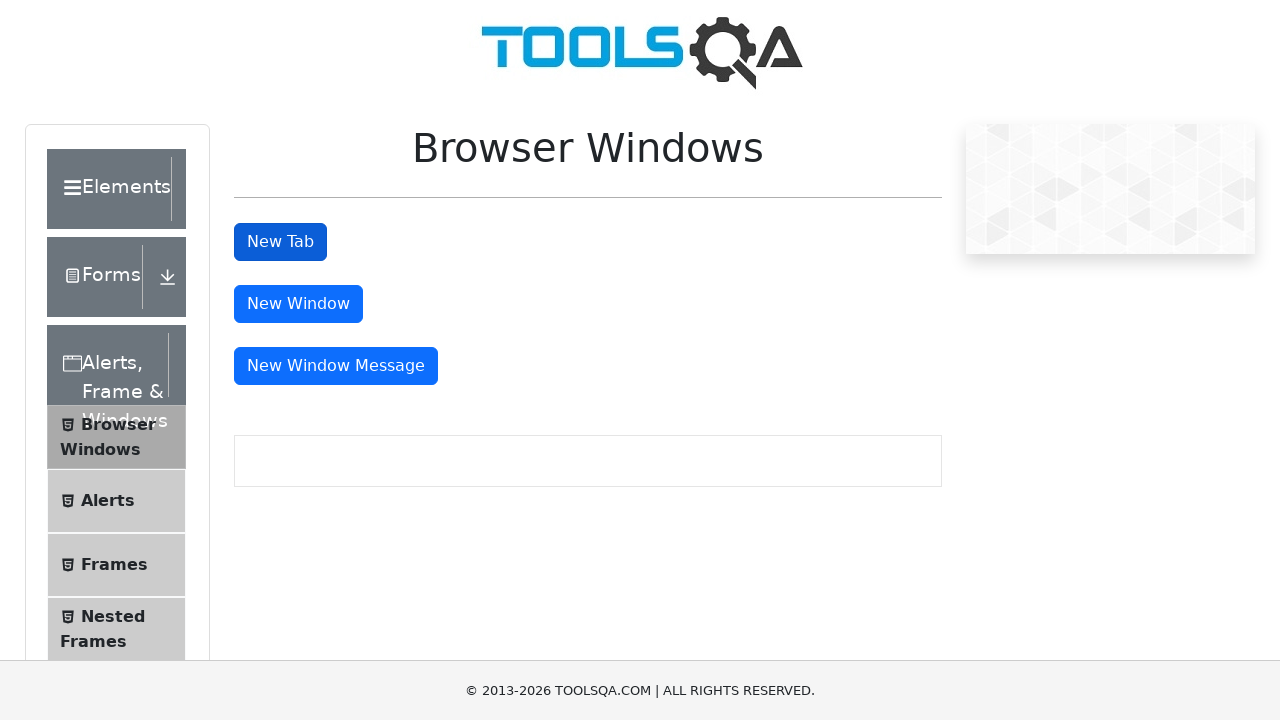

New tab finished loading
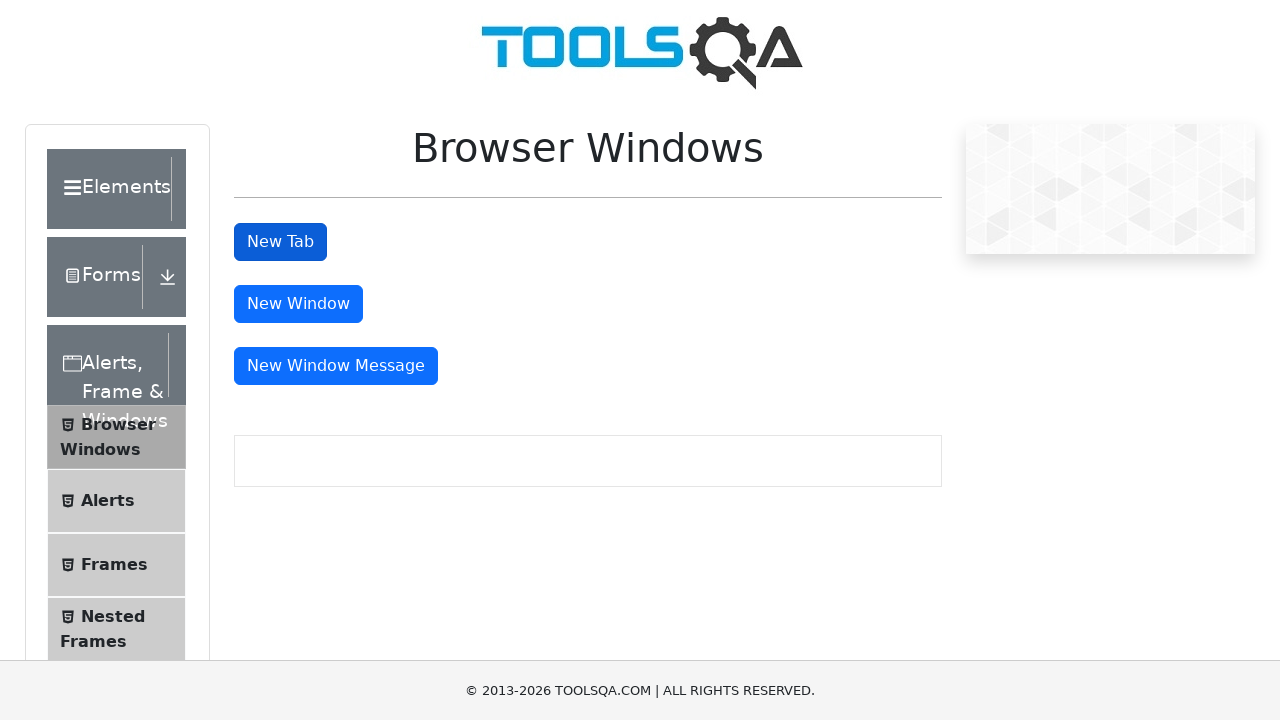

Body element loaded in new tab
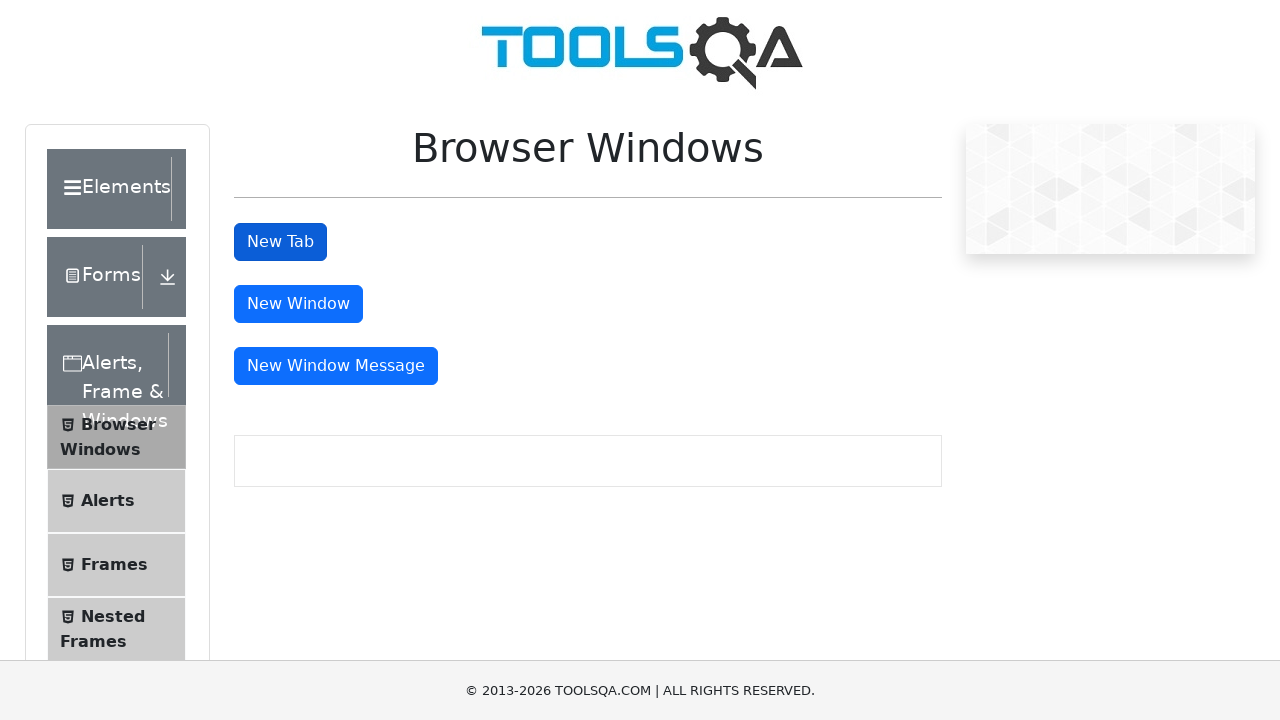

Closed new tab
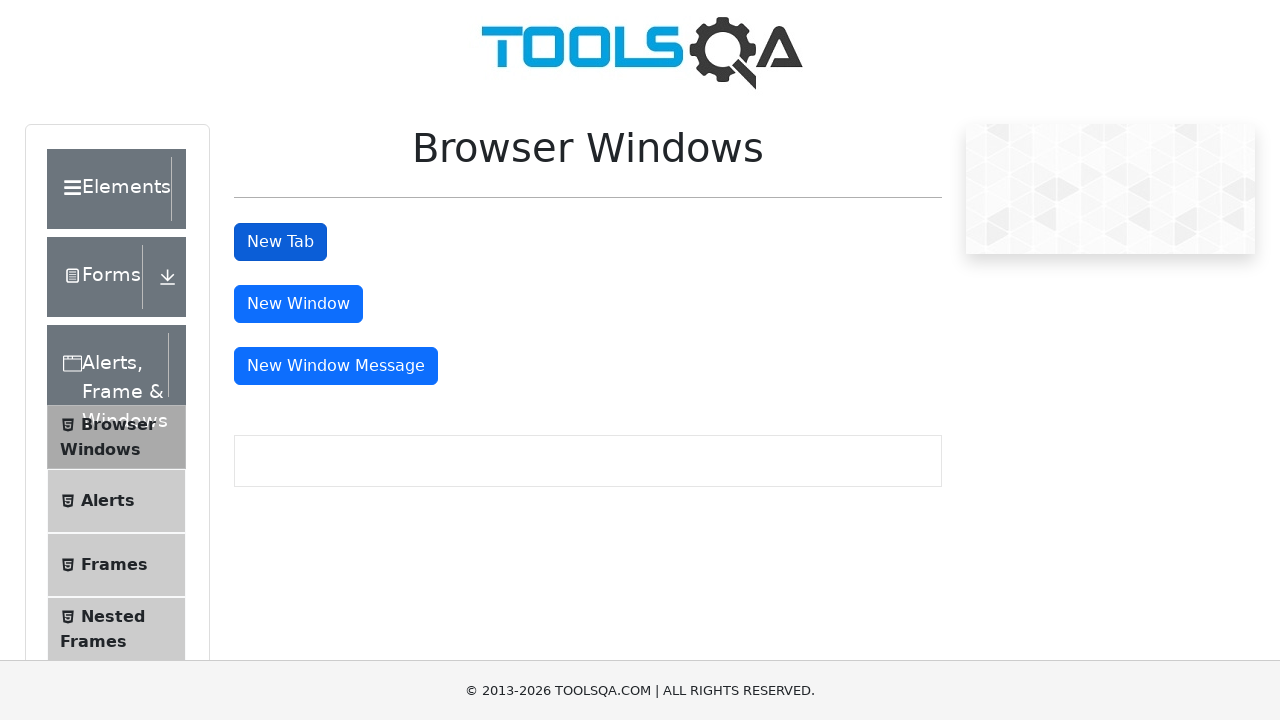

Clicked window button to open new window at (298, 304) on #windowButton
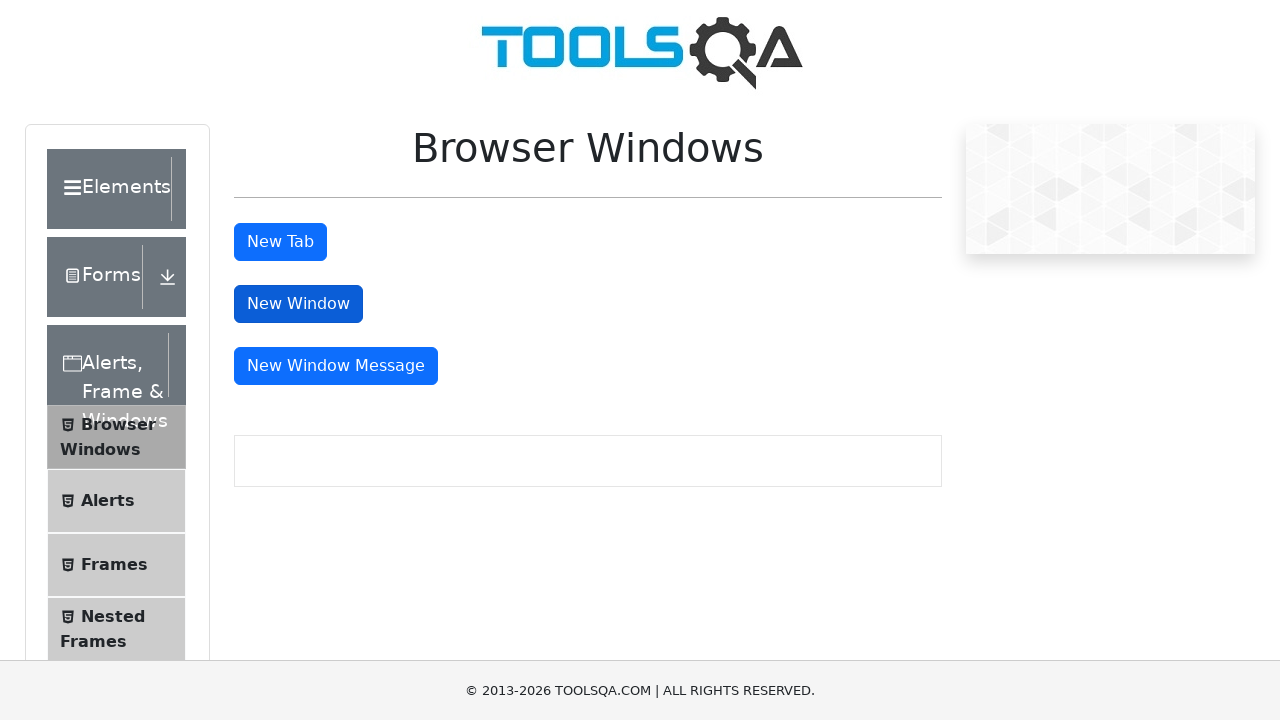

Captured new window page object
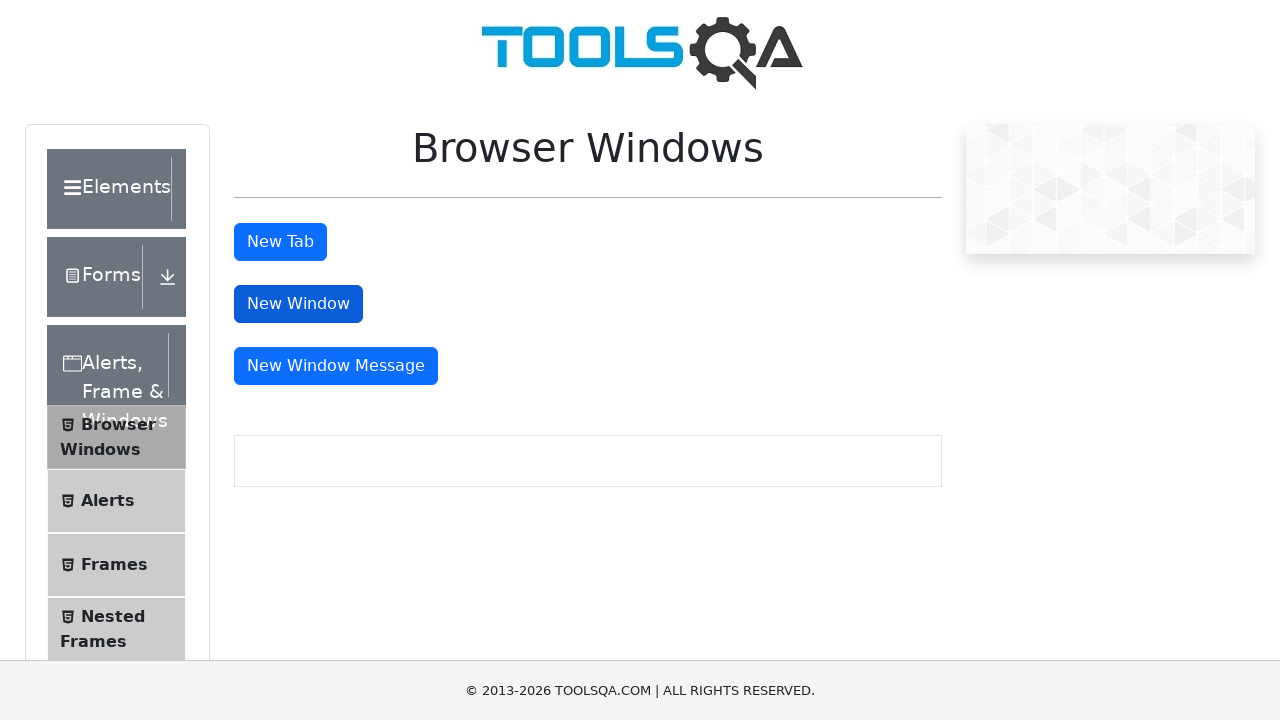

New window finished loading
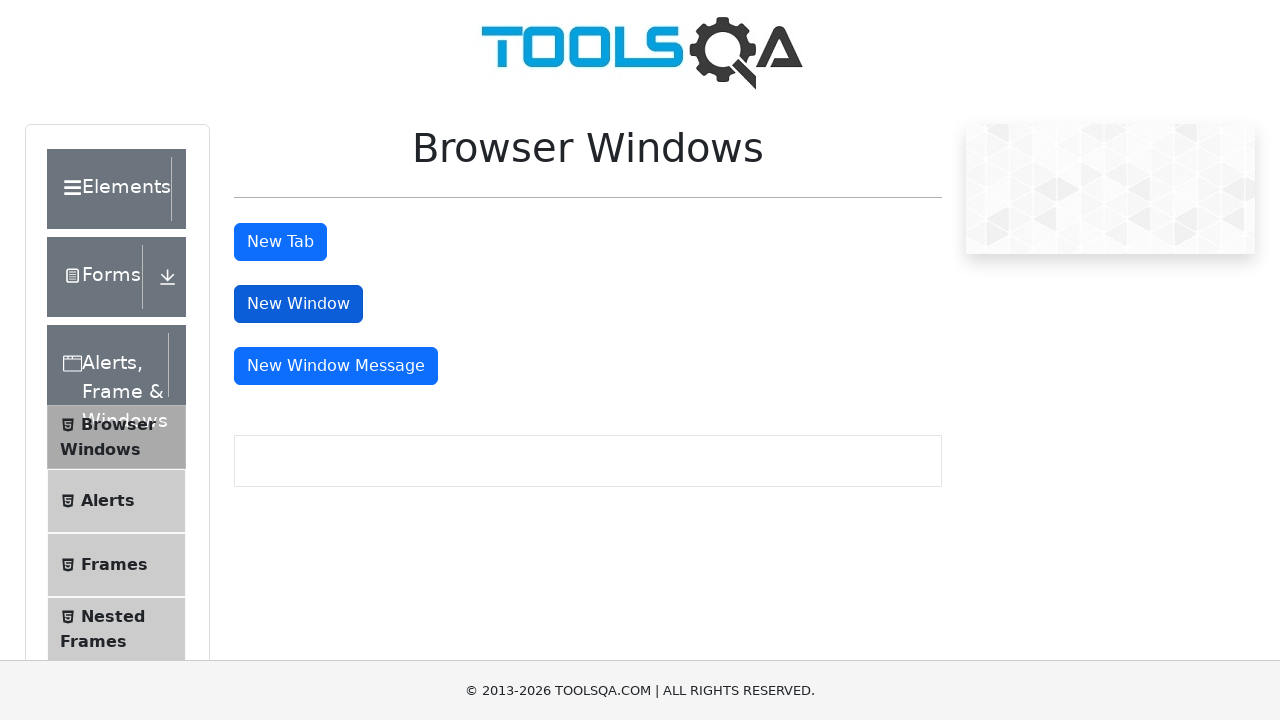

Body element loaded in new window
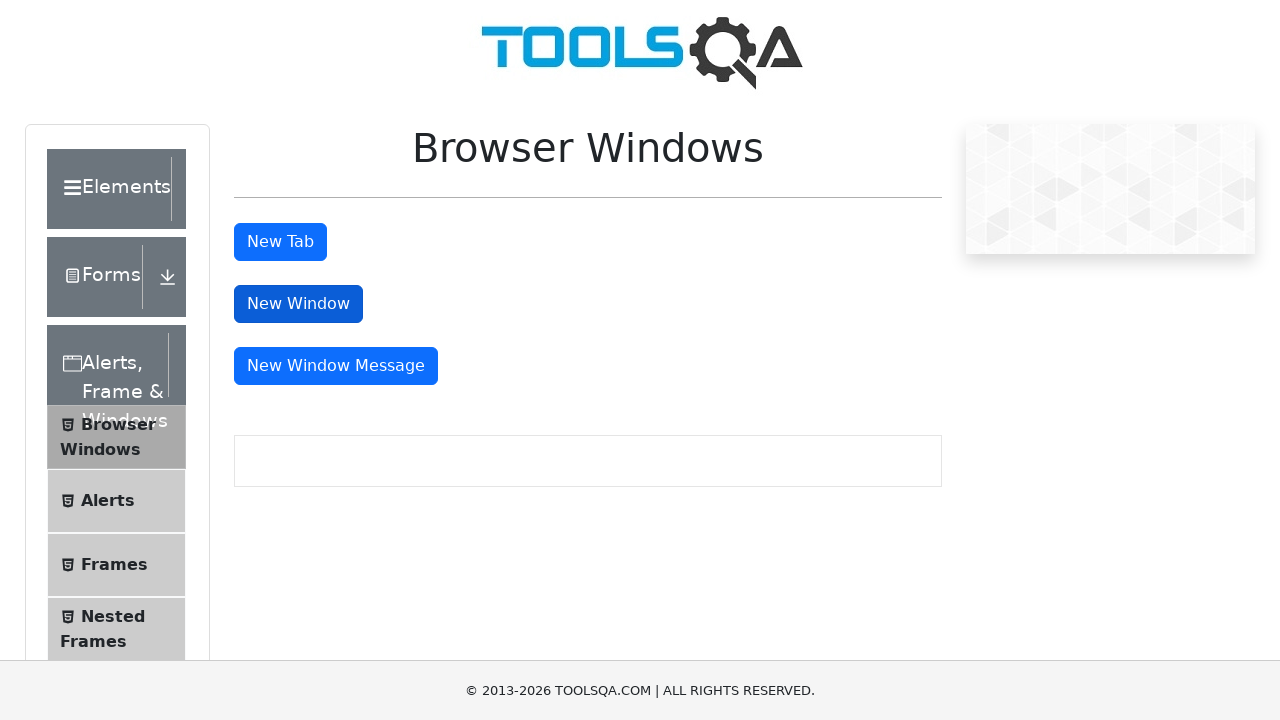

Closed new window
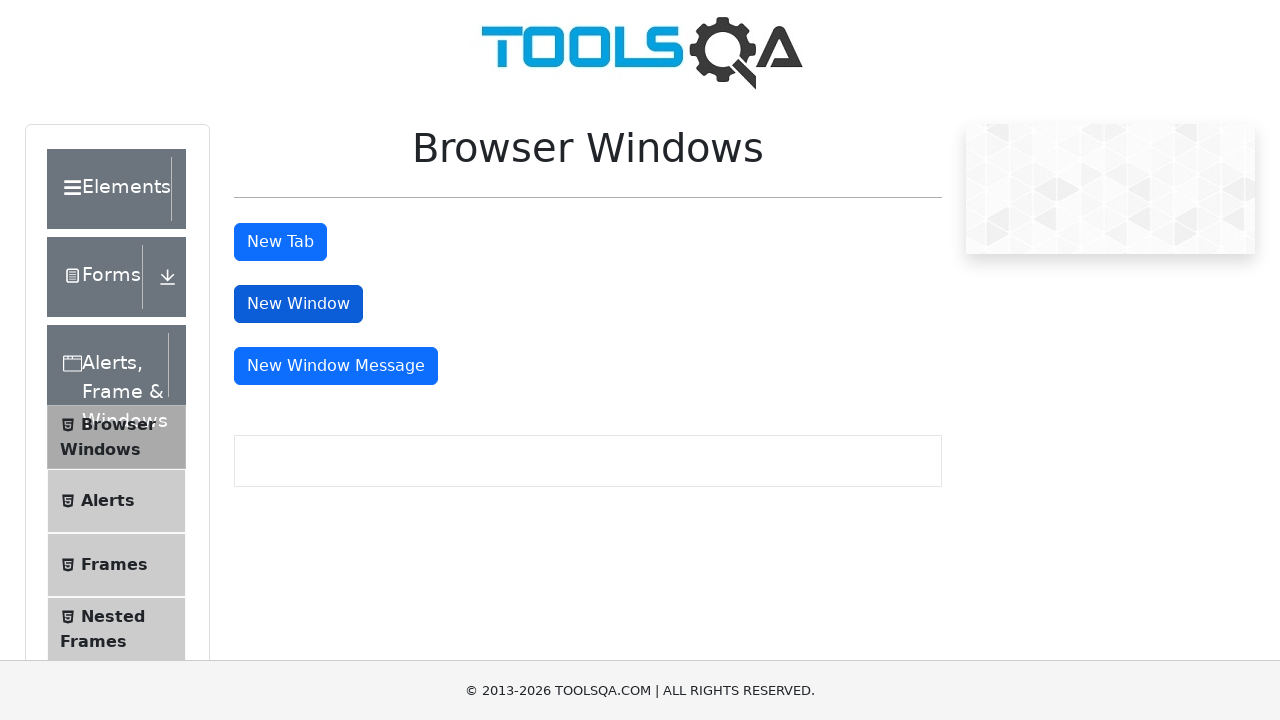

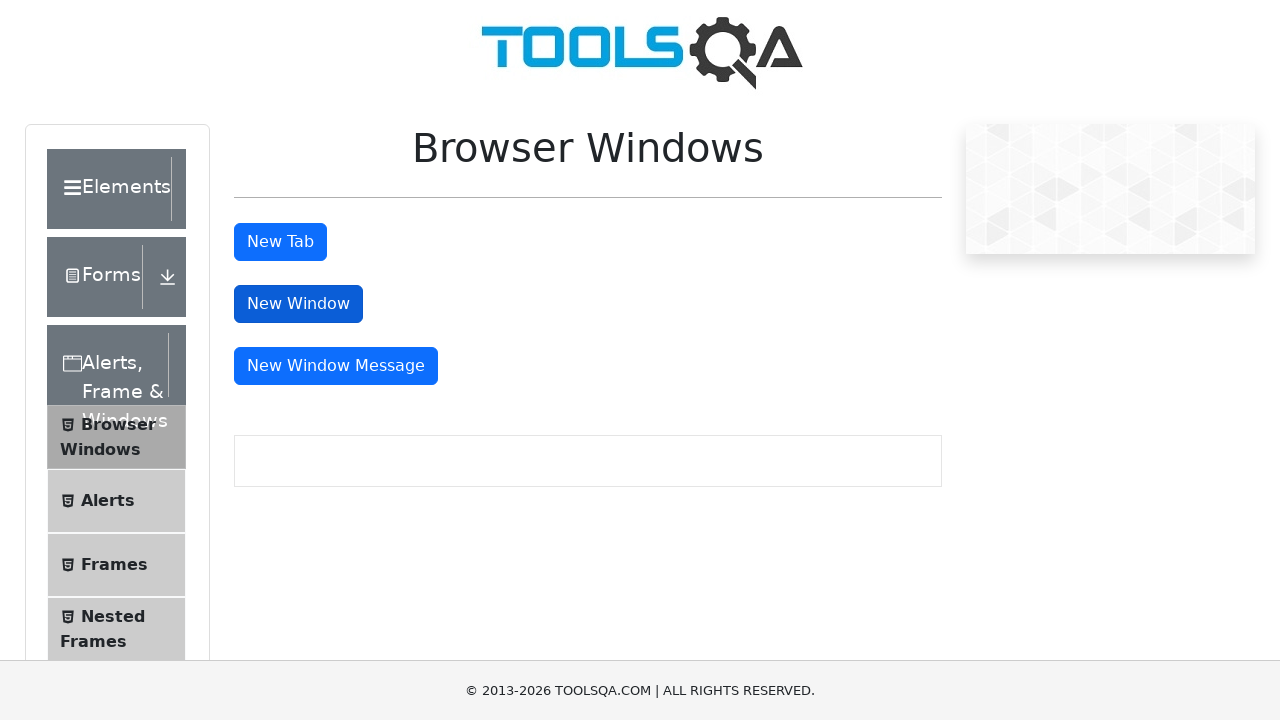